Opens a new tab via link click and verifies the new tab's title

Starting URL: https://rahulshettyacademy.com/AutomationPractice/

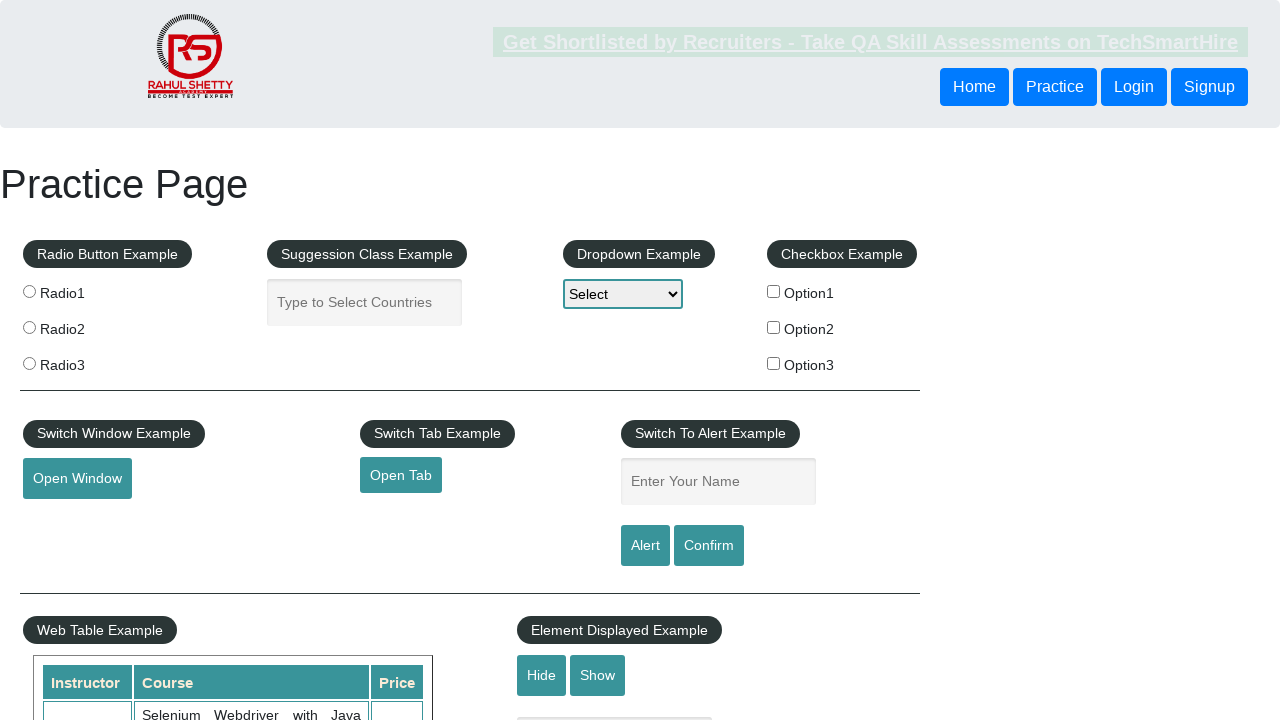

Clicked open tab link to trigger new page at (401, 475) on #opentab
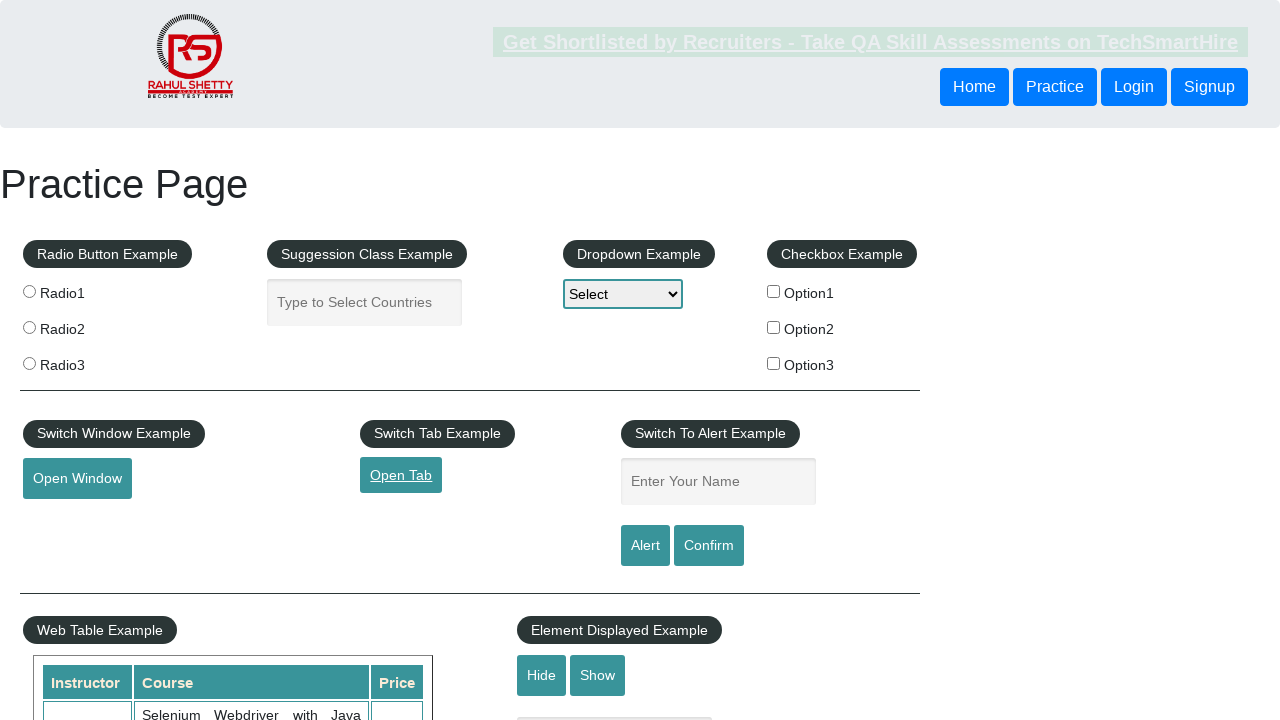

New page object captured from context
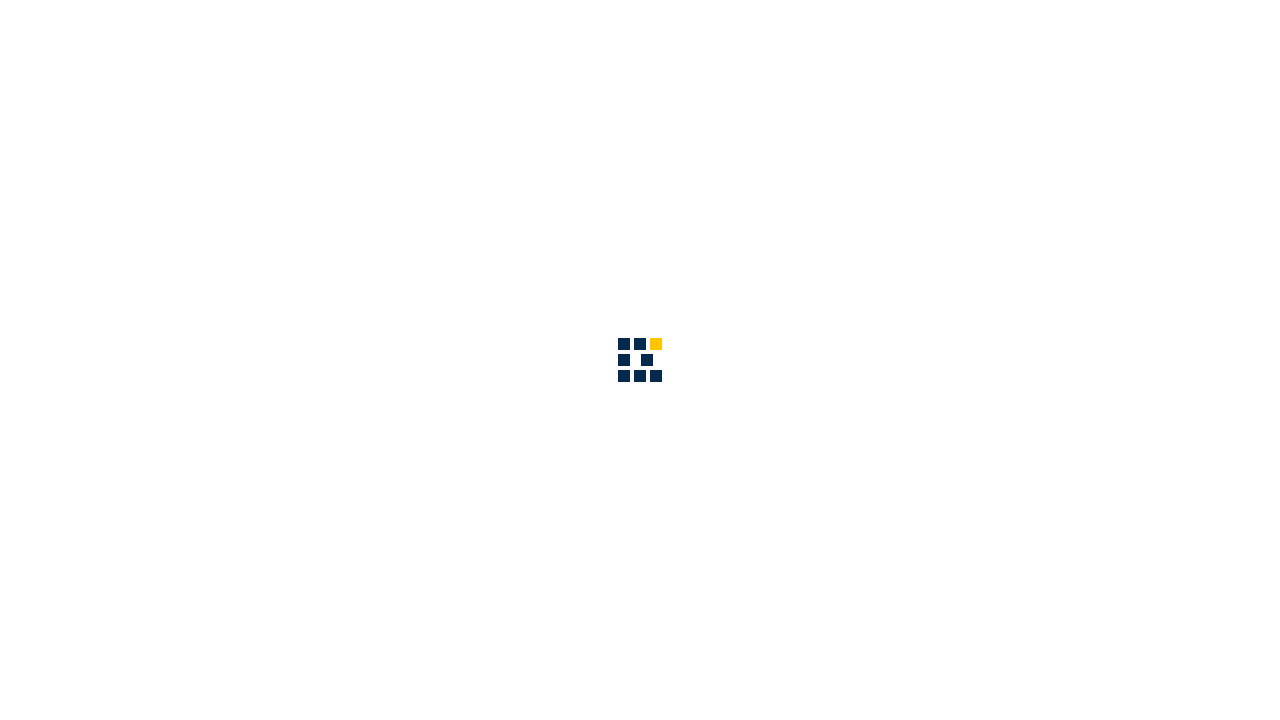

New page loaded completely
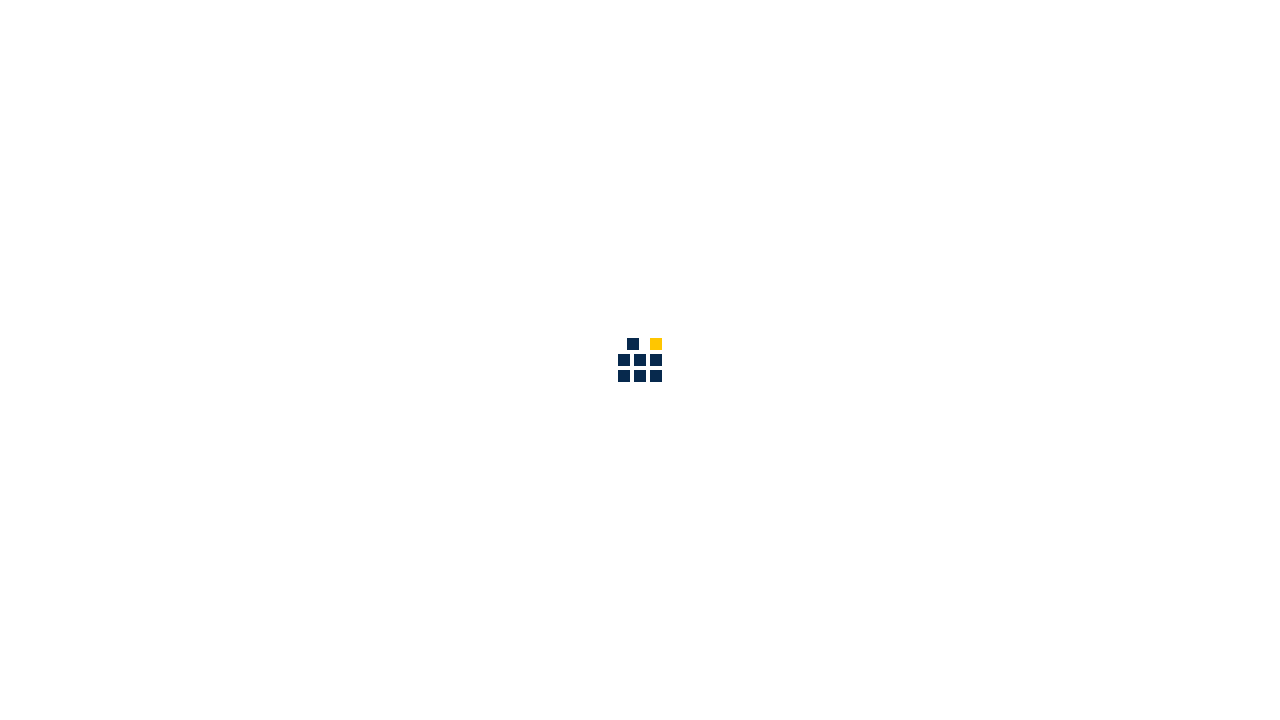

Retrieved new tab title: QAClick Academy - A Testing Academy to Learn, Earn and Shine
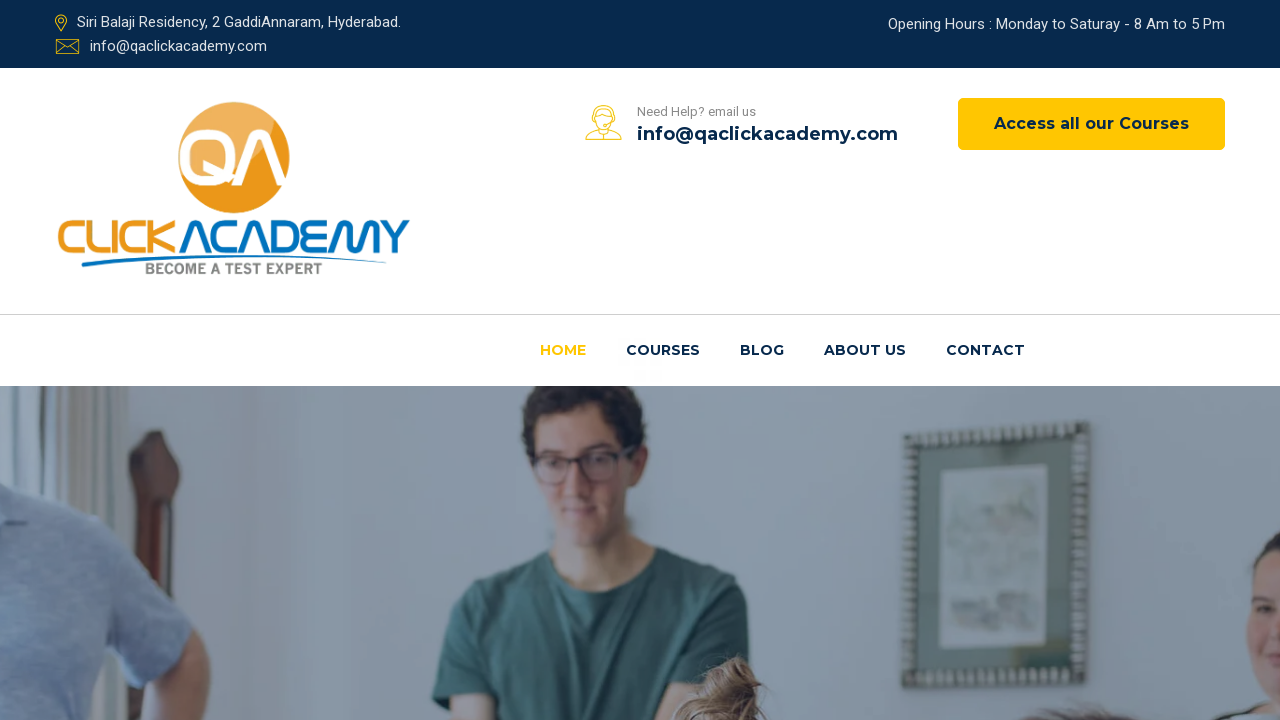

Verified new tab title matches expected value
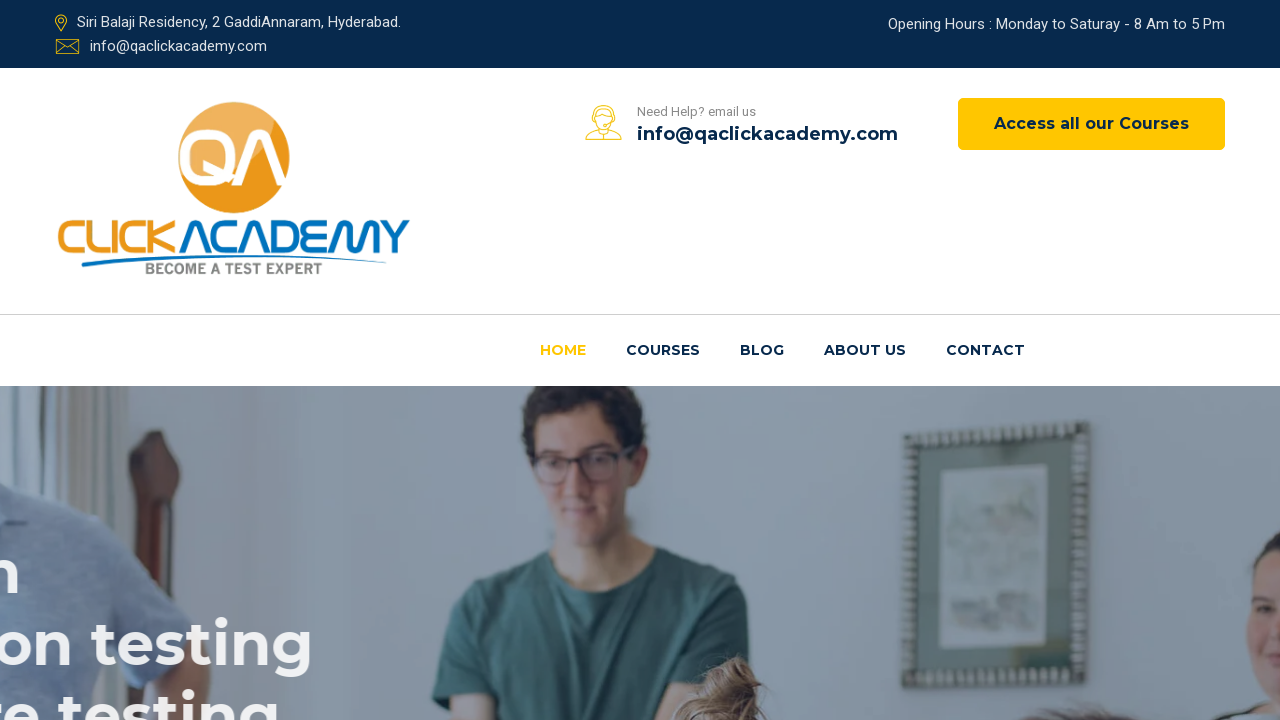

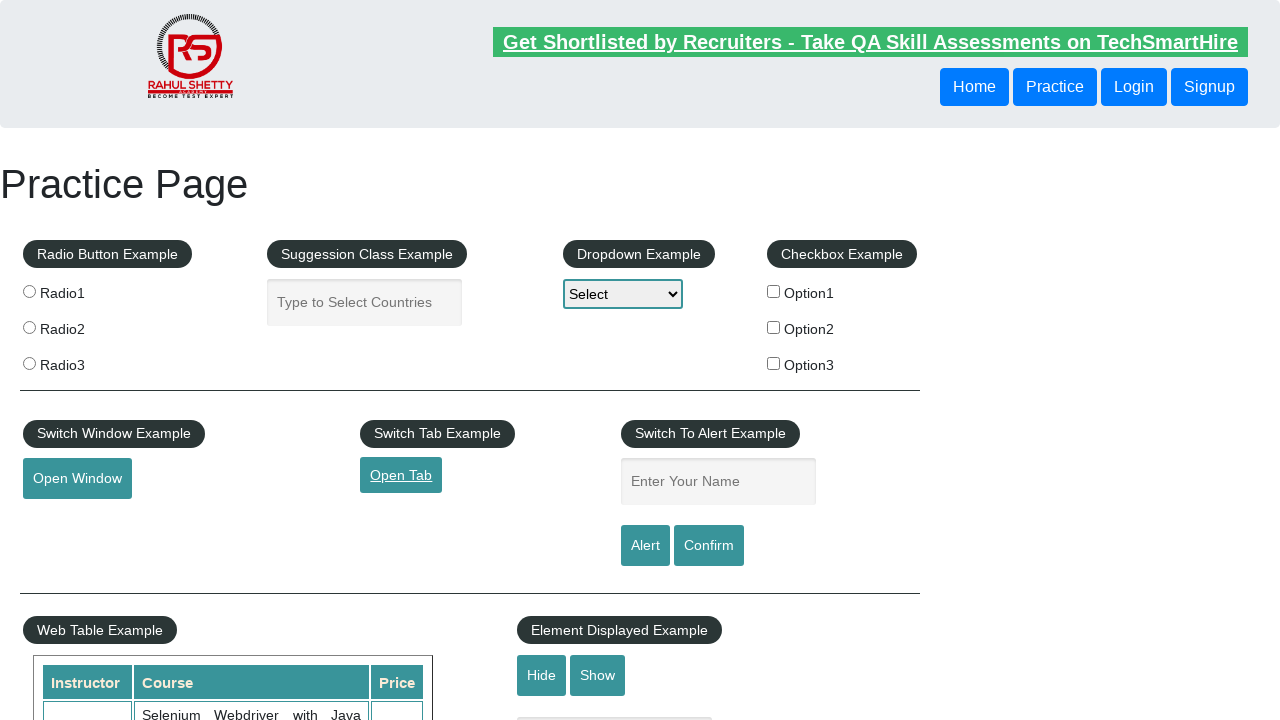